Tests unmarking completed todo items

Starting URL: https://demo.playwright.dev/todomvc

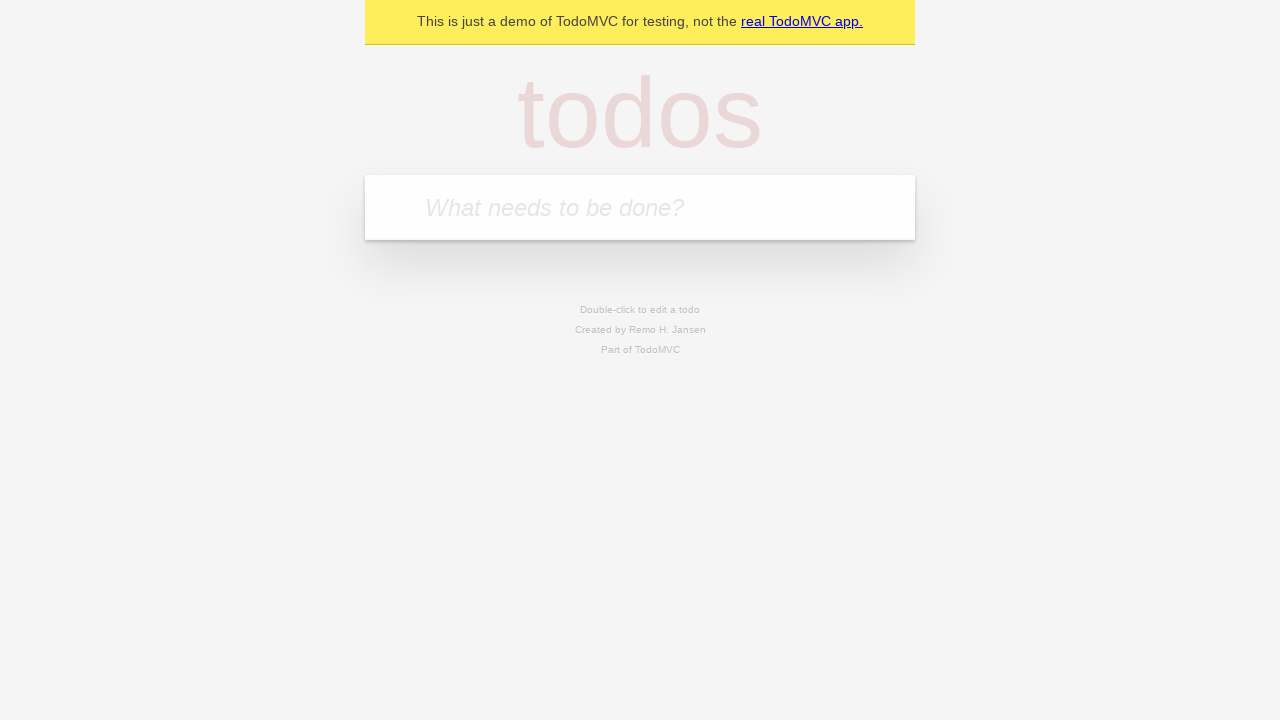

Filled todo input with 'buy some cheese' on internal:attr=[placeholder="What needs to be done?"i]
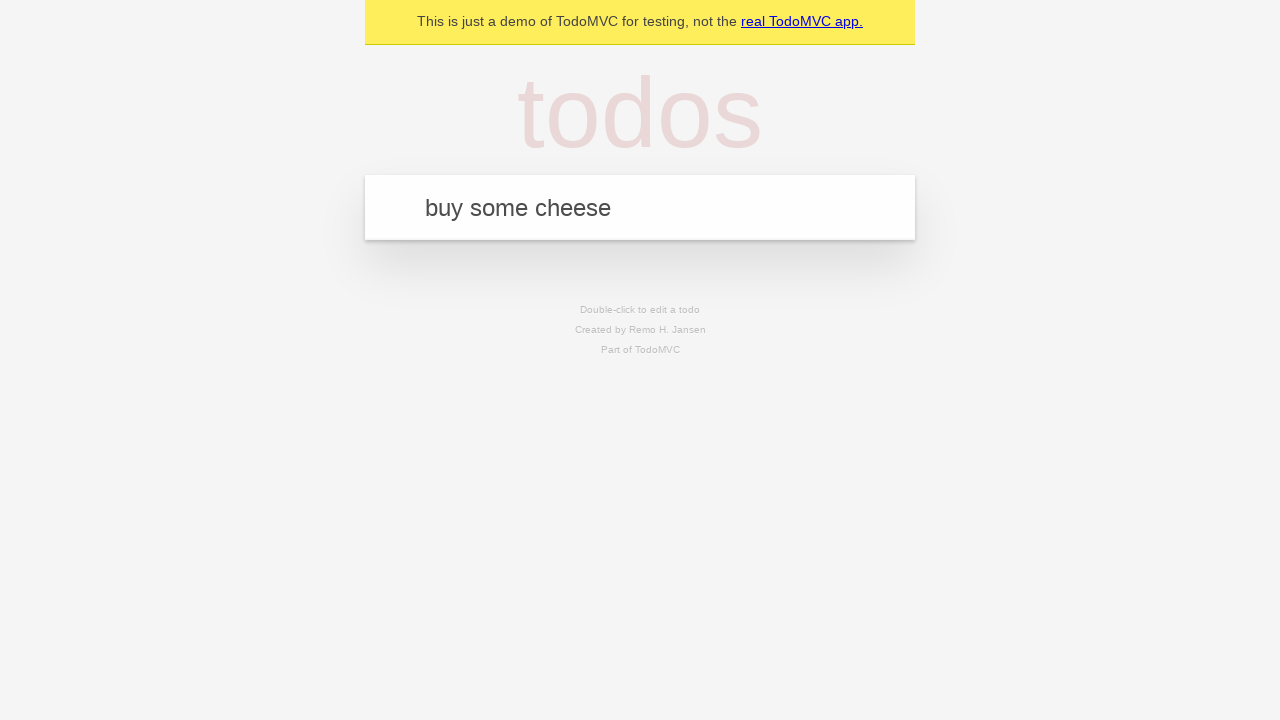

Pressed Enter to add first todo item on internal:attr=[placeholder="What needs to be done?"i]
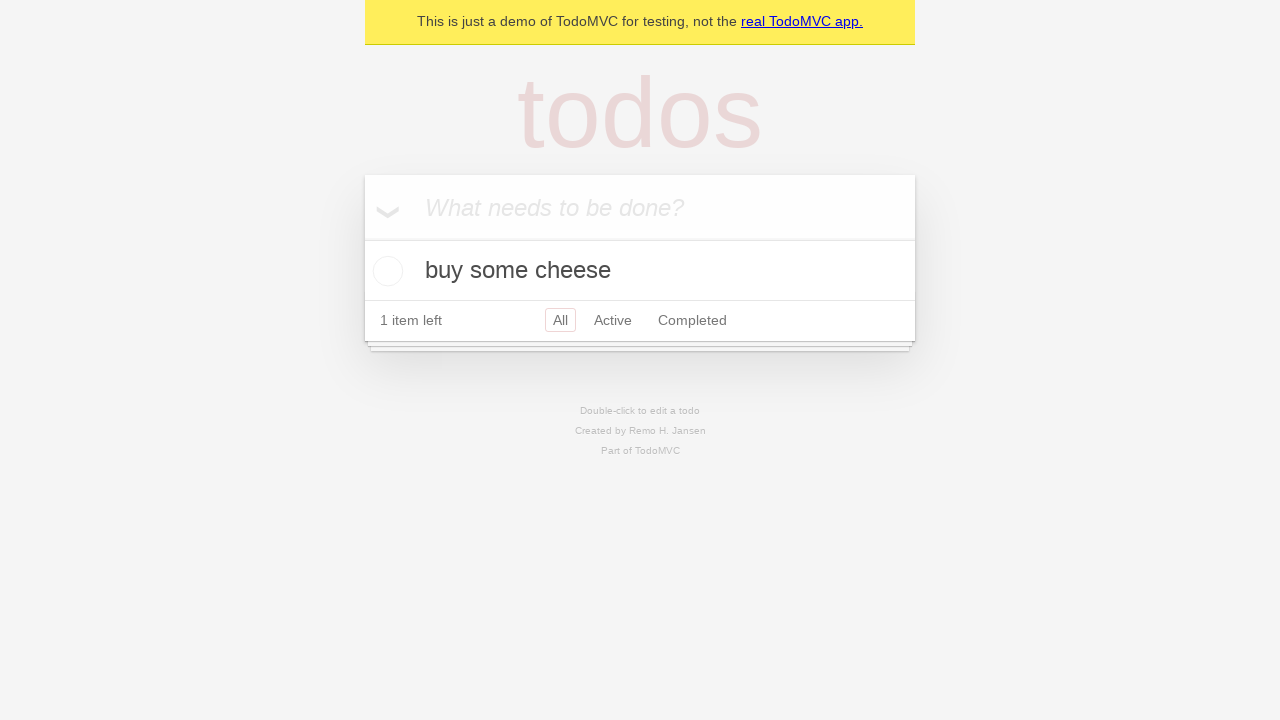

Filled todo input with 'feed the cat' on internal:attr=[placeholder="What needs to be done?"i]
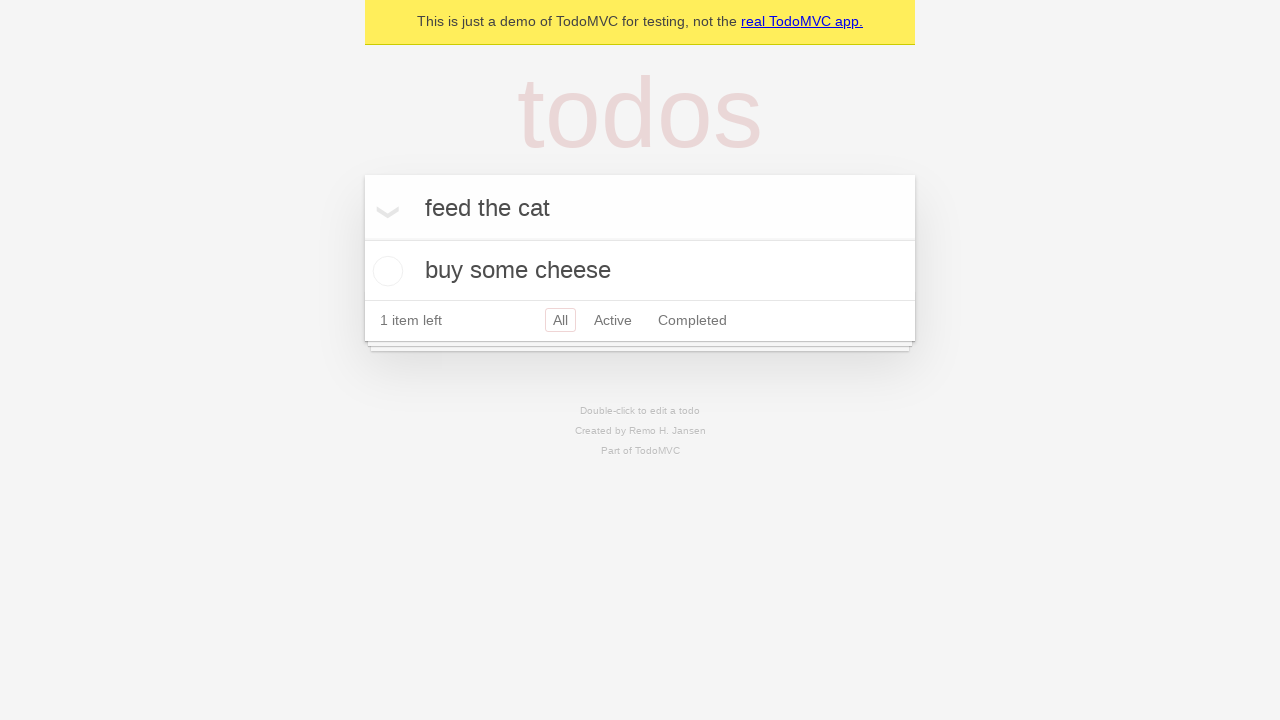

Pressed Enter to add second todo item on internal:attr=[placeholder="What needs to be done?"i]
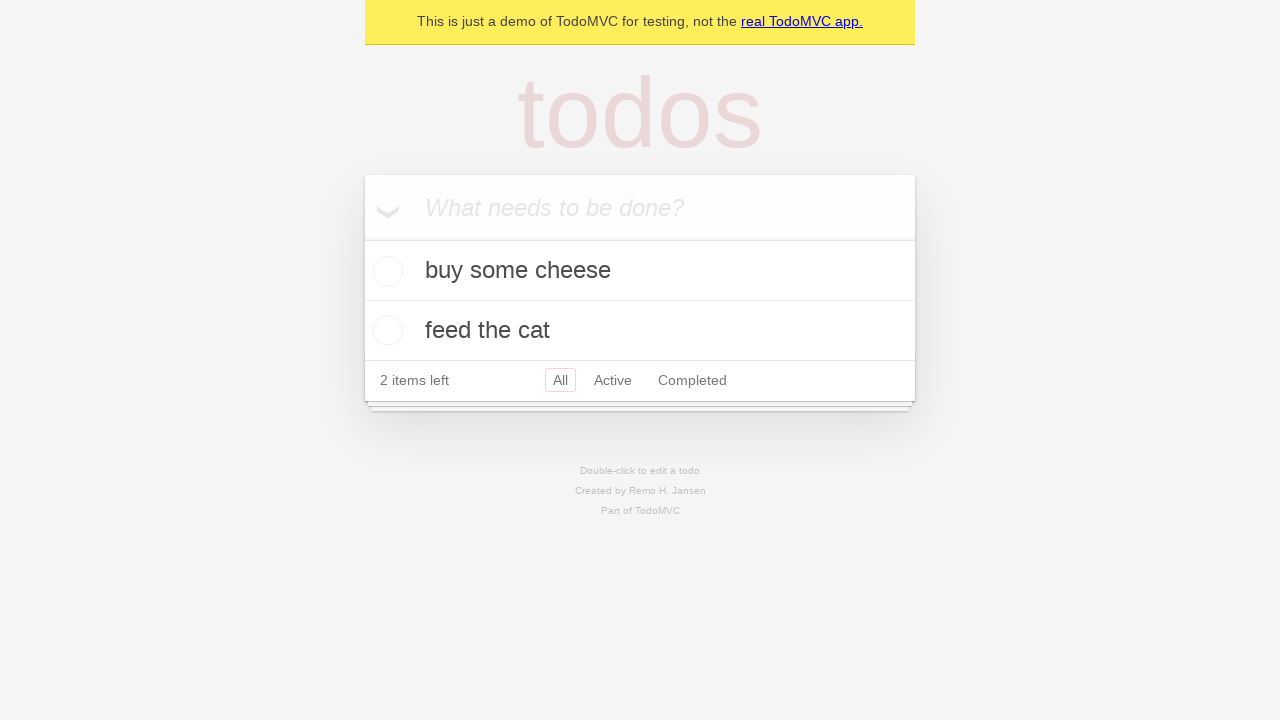

Second todo item appeared in the list
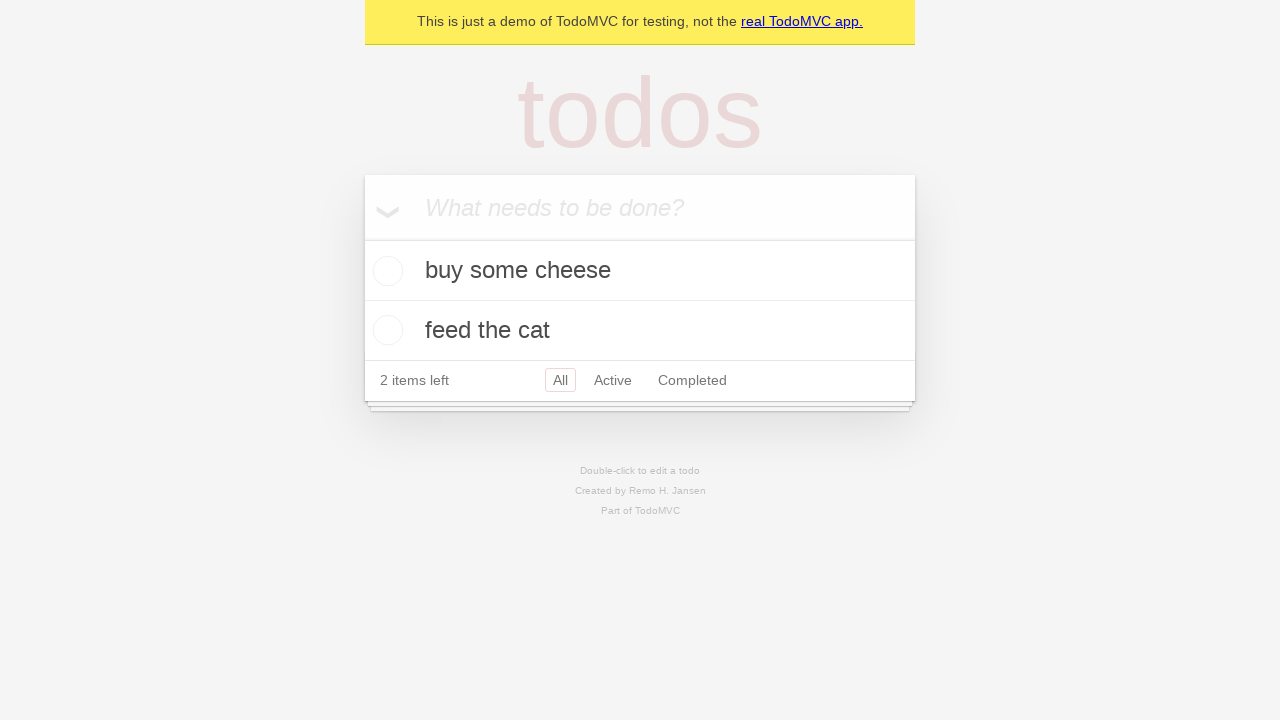

Marked first todo item as complete at (385, 271) on internal:testid=[data-testid="todo-item"s] >> nth=0 >> internal:role=checkbox
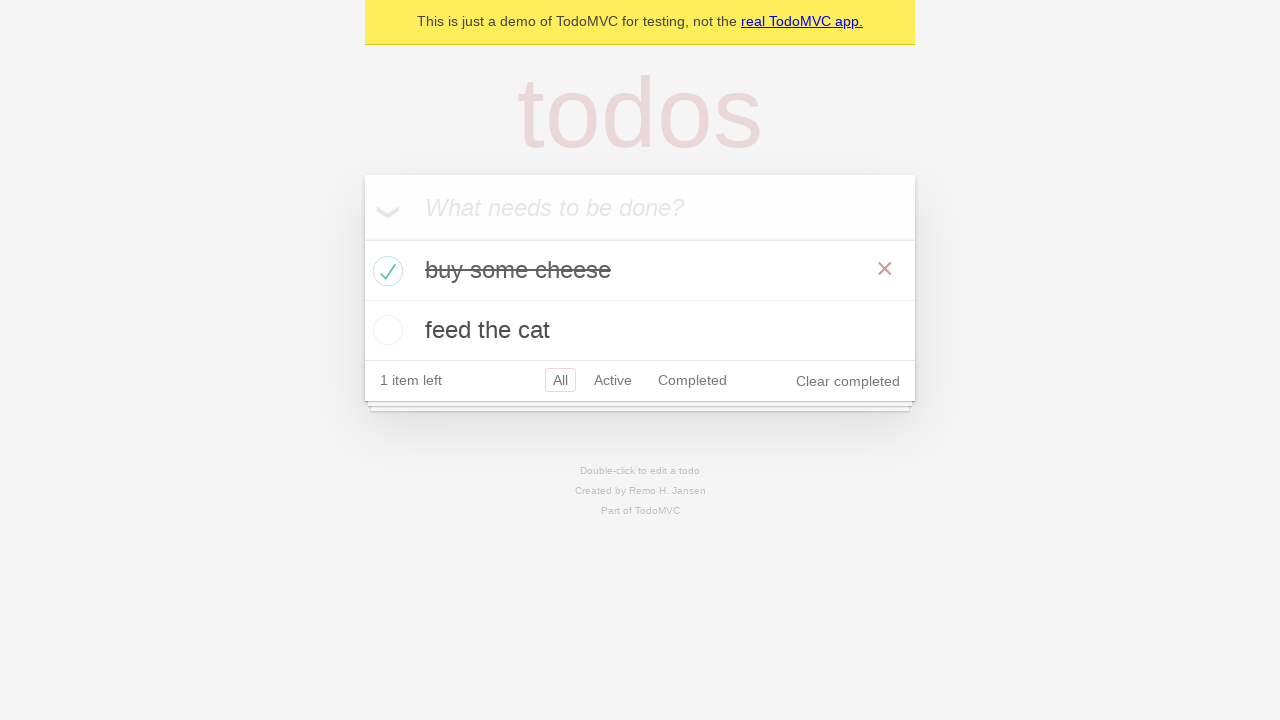

Unmarked first todo item as complete at (385, 271) on internal:testid=[data-testid="todo-item"s] >> nth=0 >> internal:role=checkbox
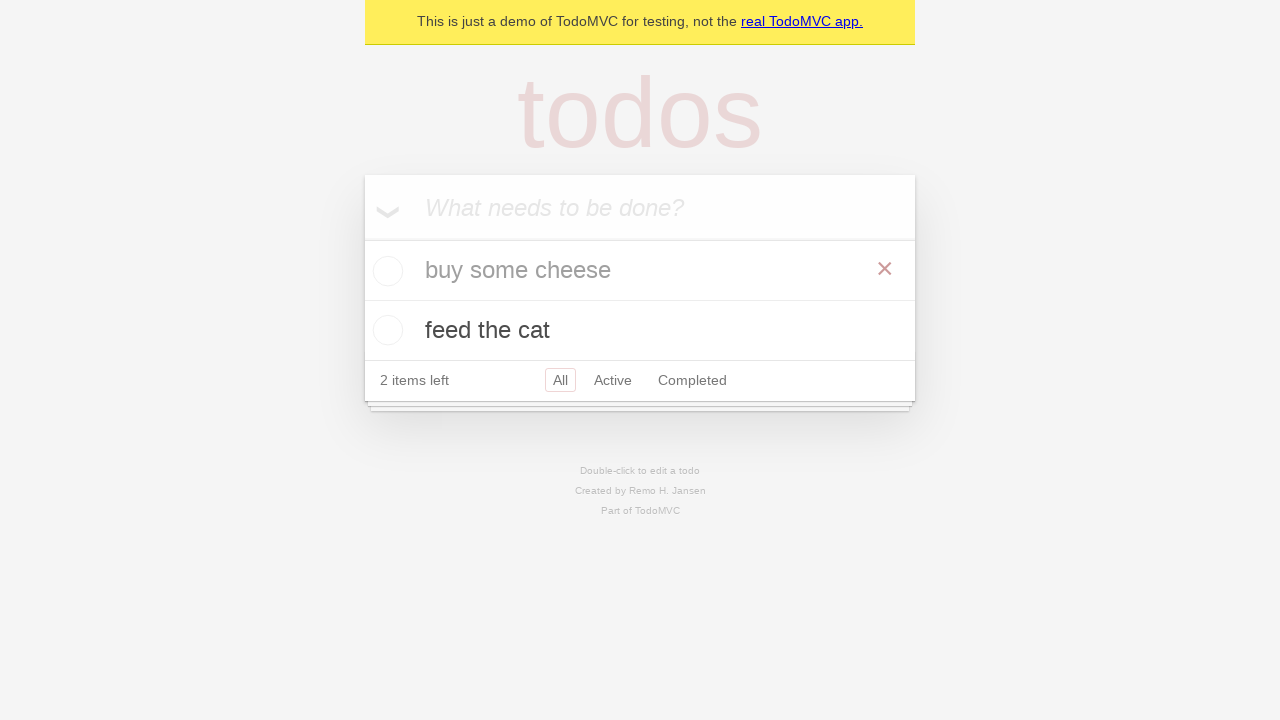

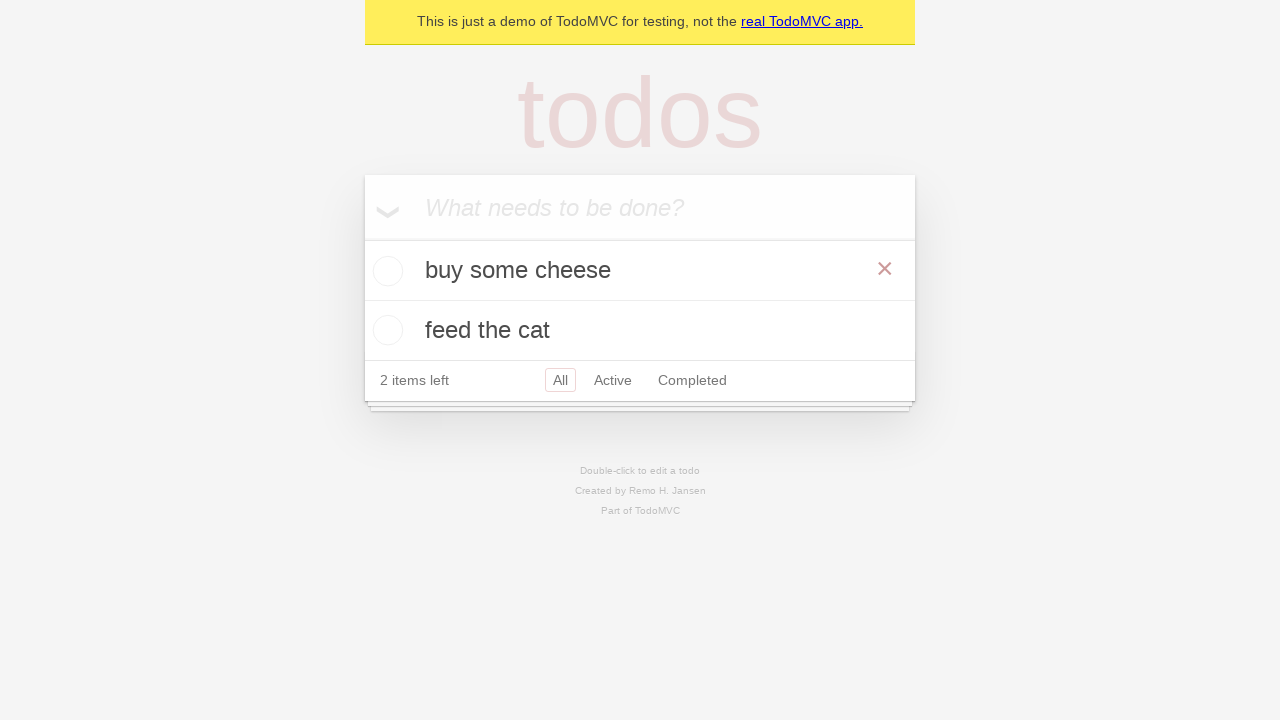